Tests mouse hover functionality by moving the cursor over figure elements to reveal hidden content

Starting URL: https://the-internet.herokuapp.com/hovers

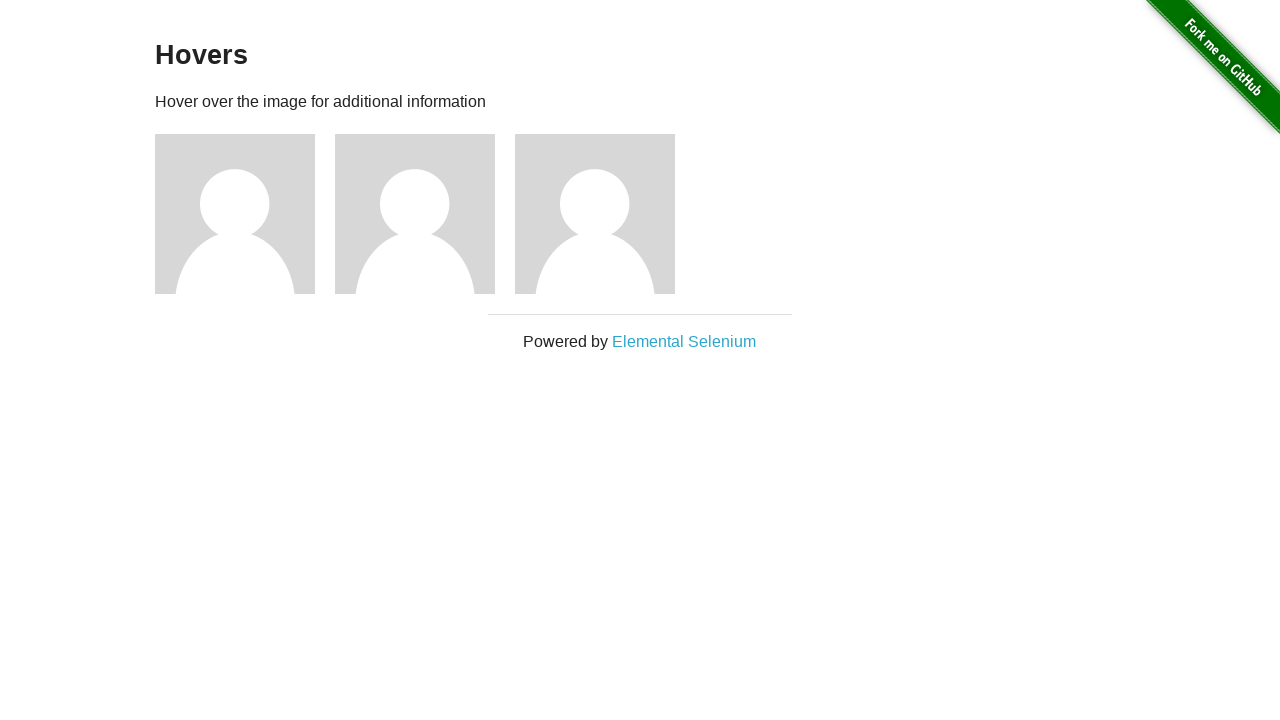

Hovered over the second figure element to reveal hidden content at (425, 214) on xpath=//div[@class='figure'][2]
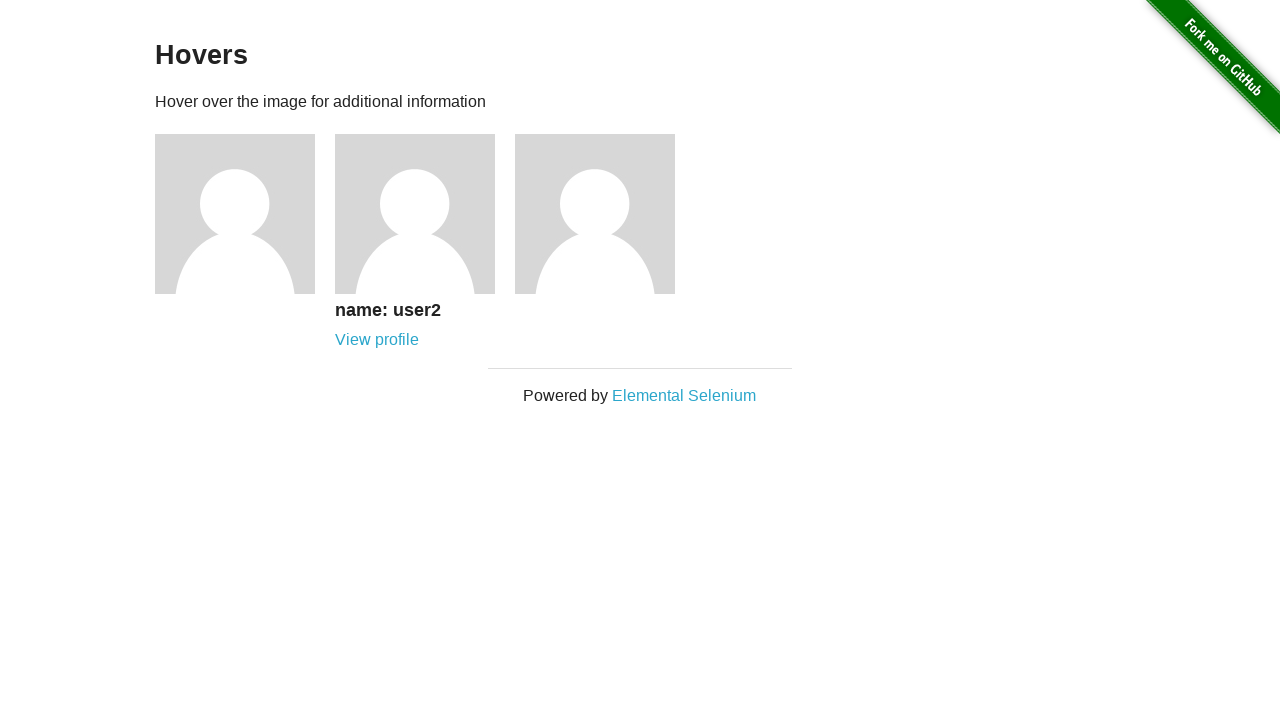

Waited 1 second for hover animation to complete
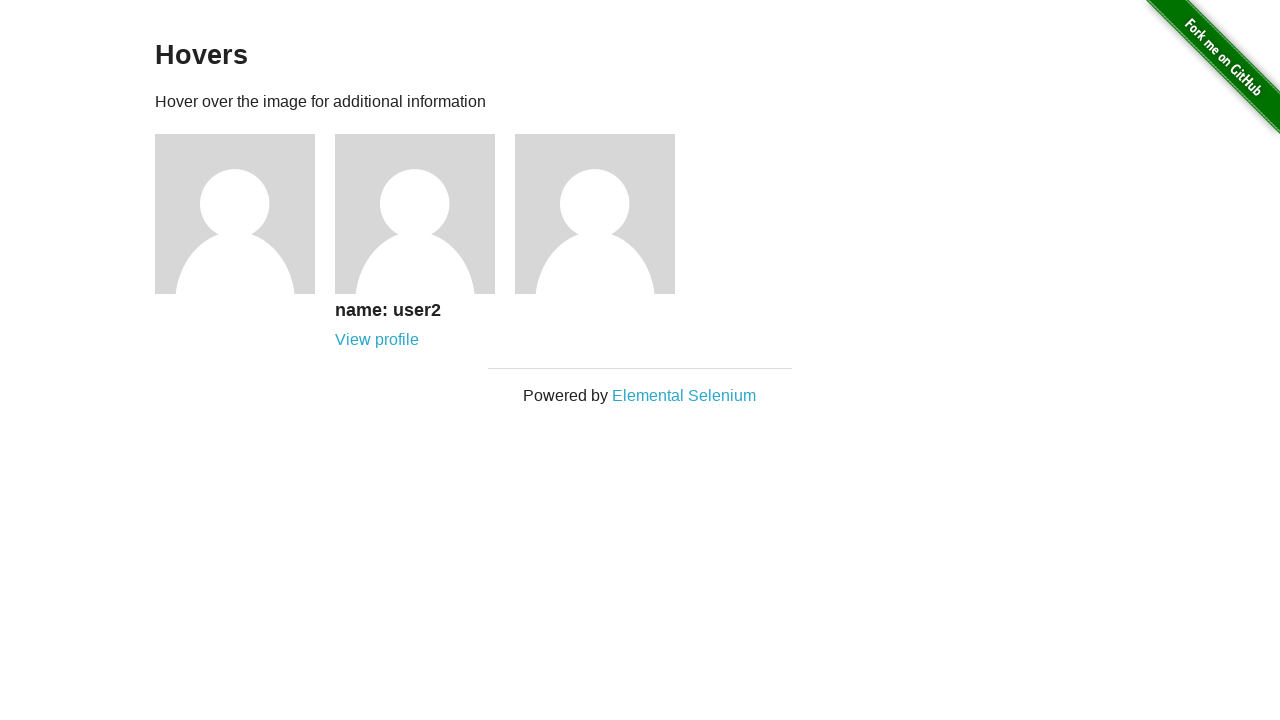

Hovered over the first figure element to reveal hidden content at (245, 214) on xpath=//div[@class='figure'][1]
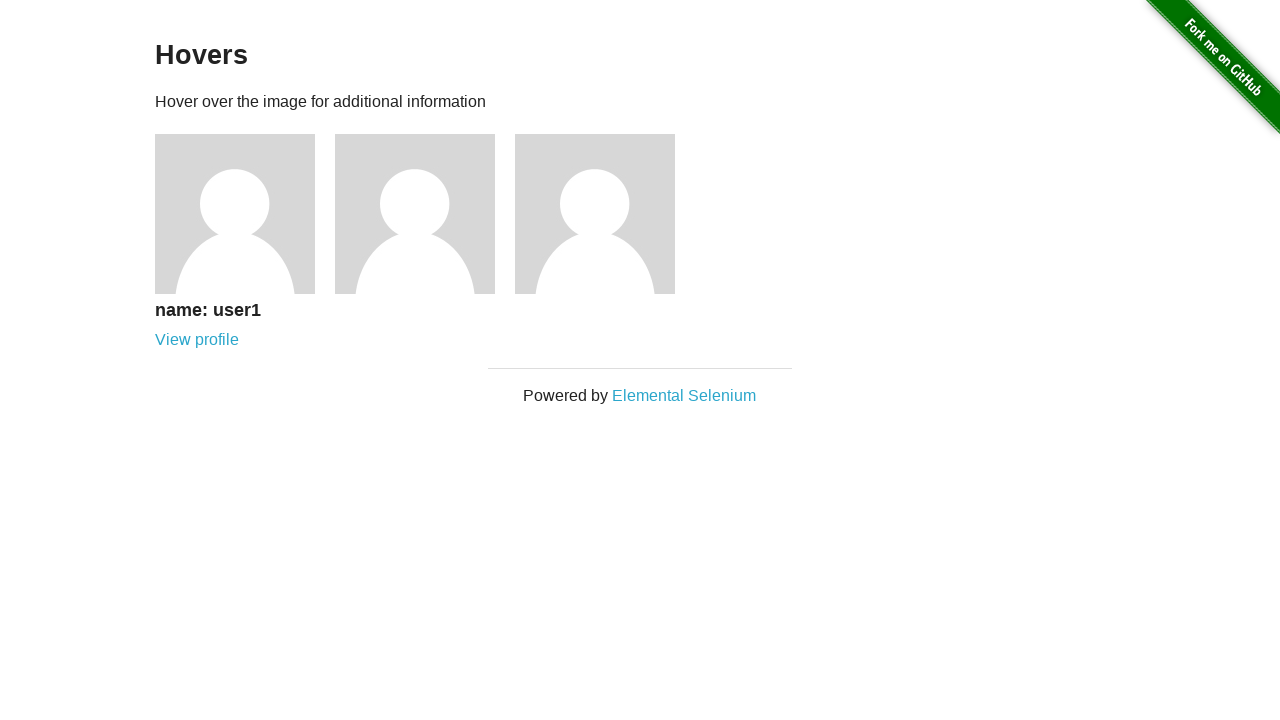

Waited 1 second for hover animation to complete
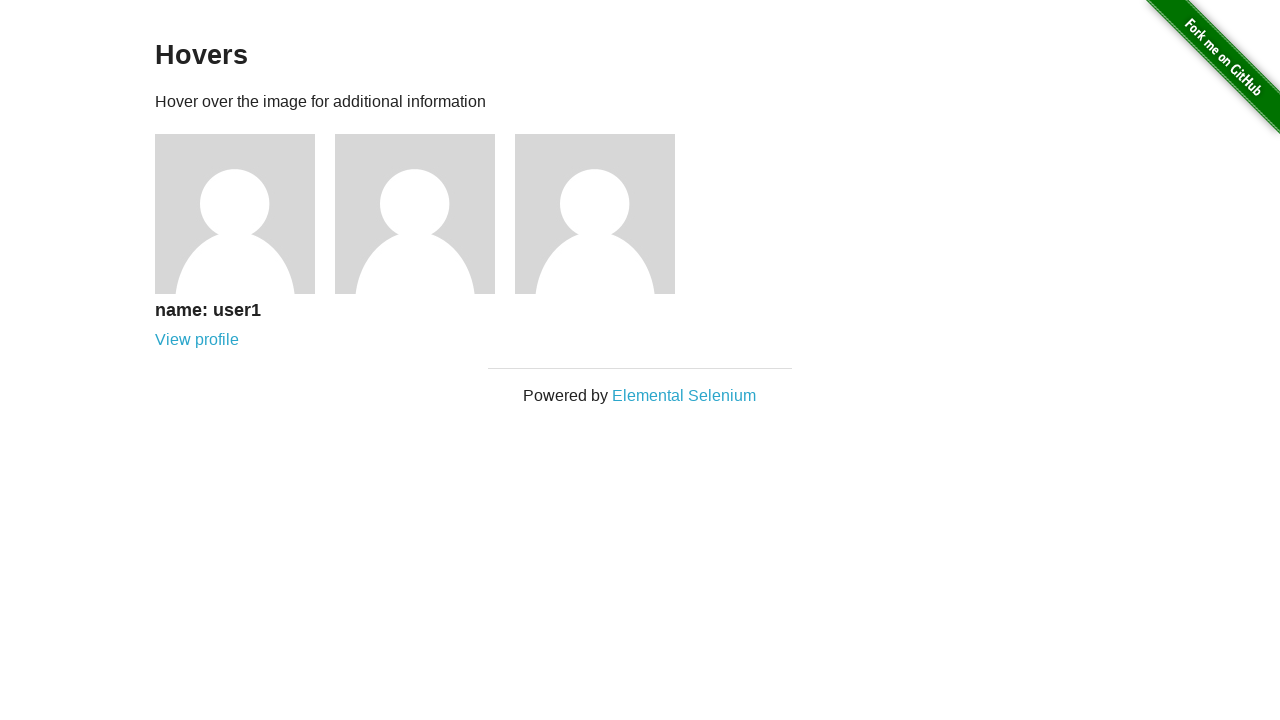

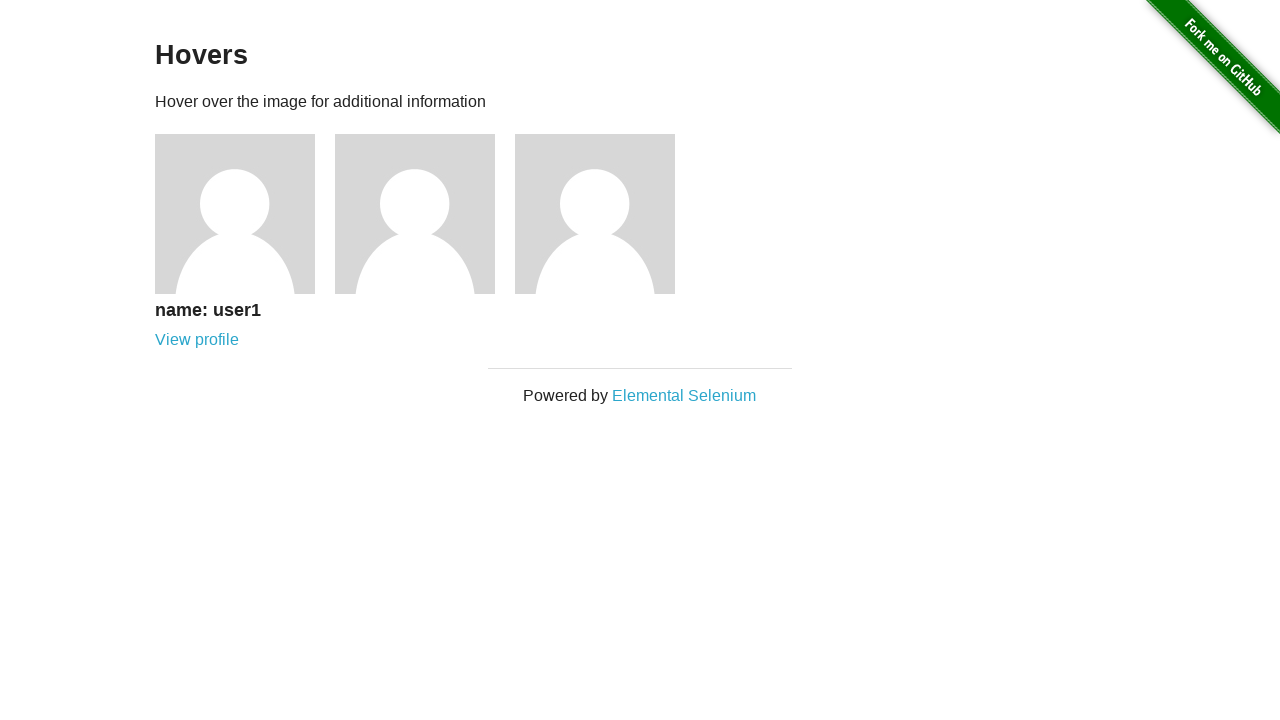